Tests navigation from the homepage to the registration/login page by clicking the Signup/Login link and verifying the resulting URL.

Starting URL: https://automationexercise.com/

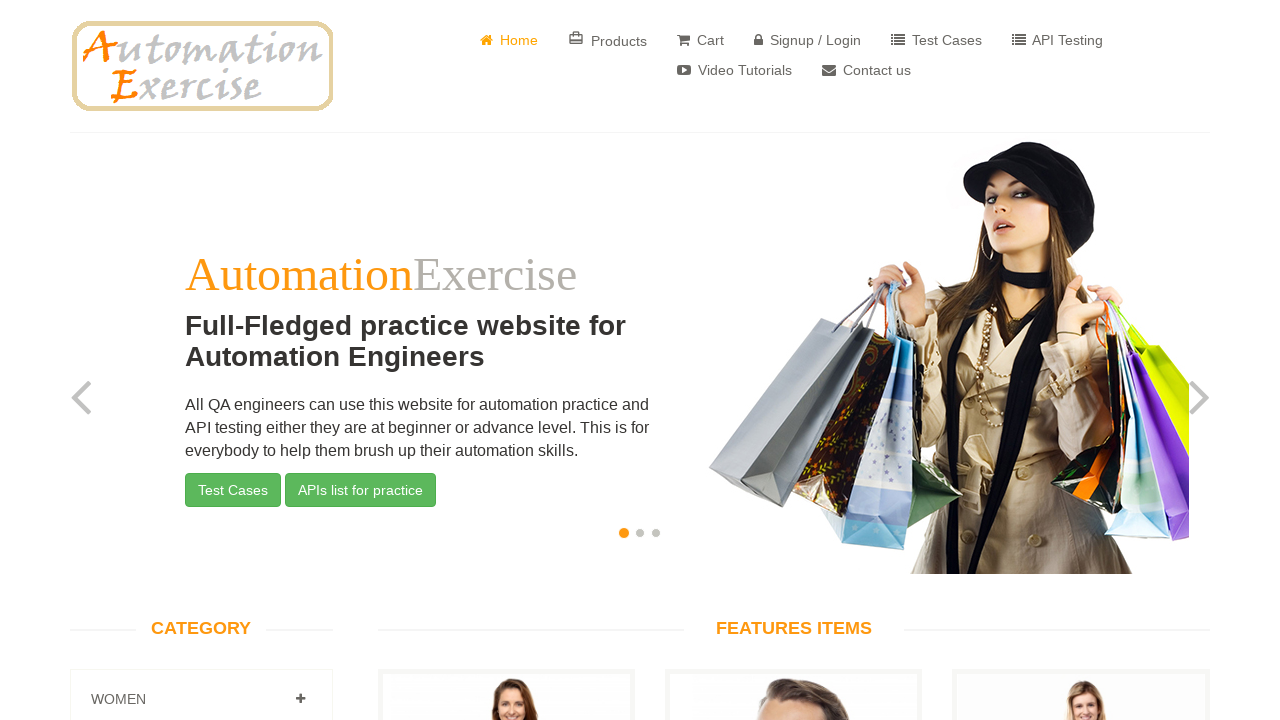

Clicked Signup/Login link in header at (808, 40) on a[href='/login']
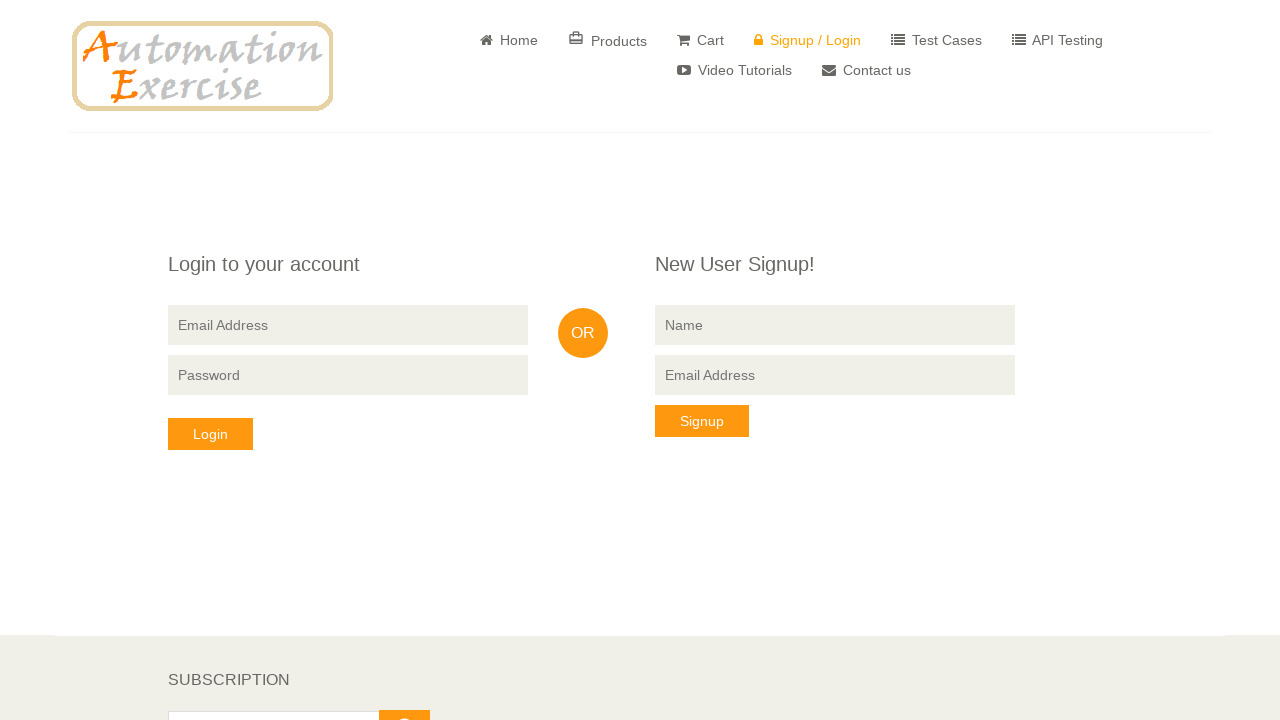

Navigation to login page completed, URL verified
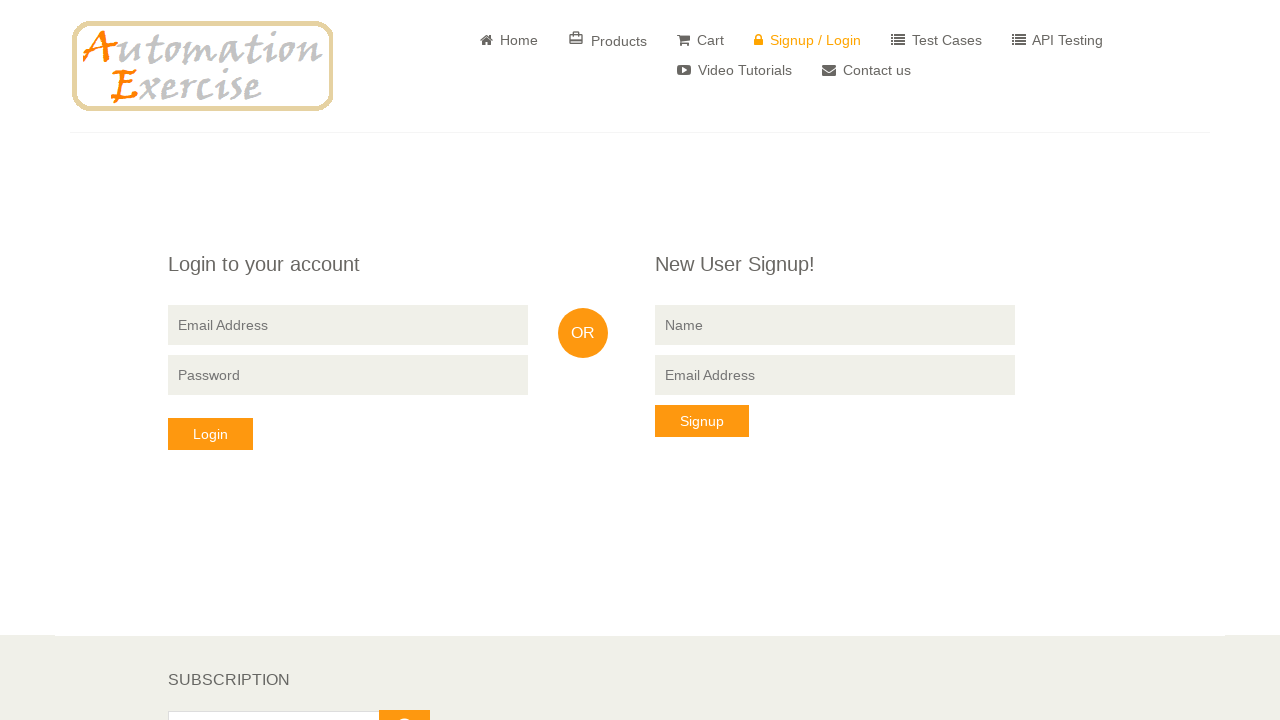

New User Signup element visible, login page loaded successfully
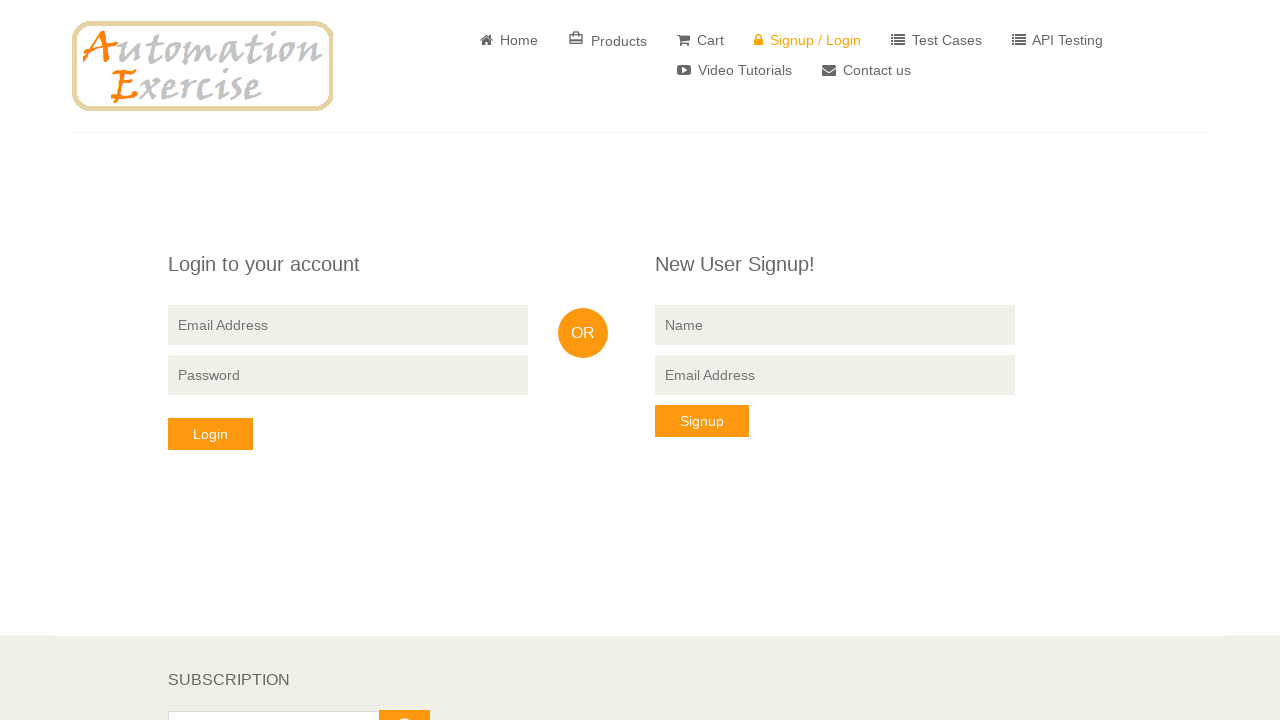

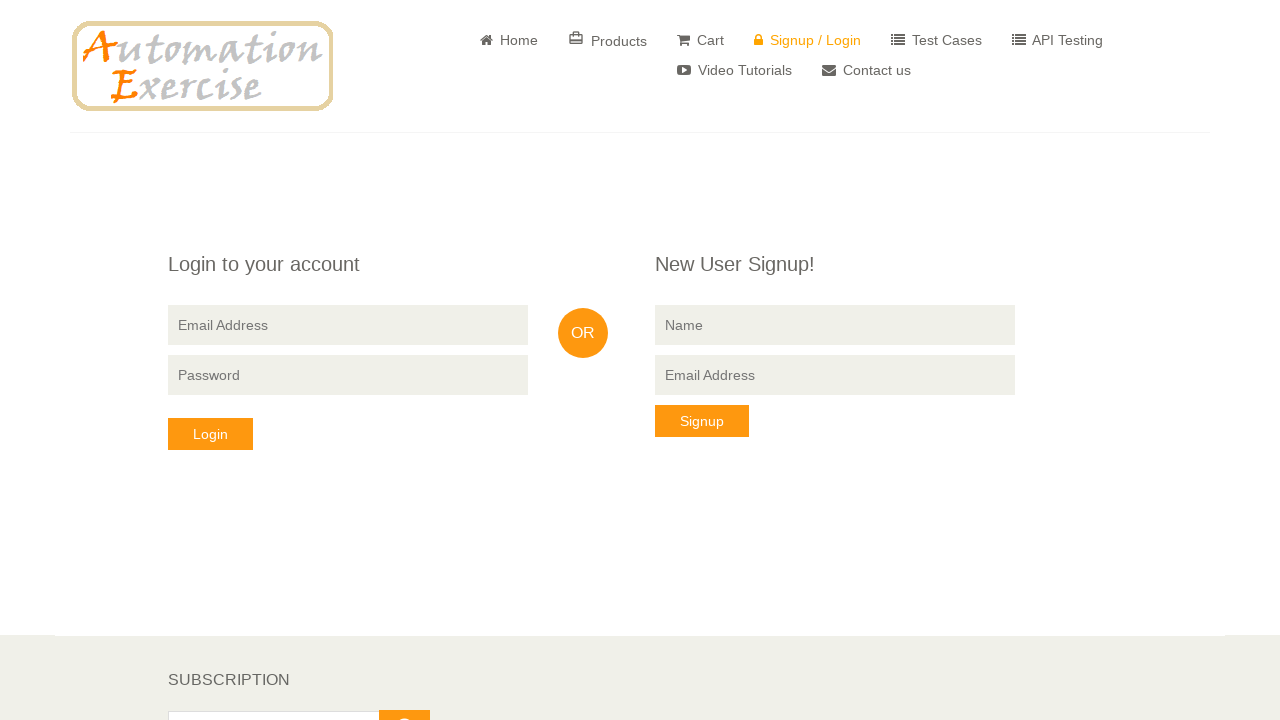